Tests marking individual todo items as complete by checking their checkboxes

Starting URL: https://demo.playwright.dev/todomvc

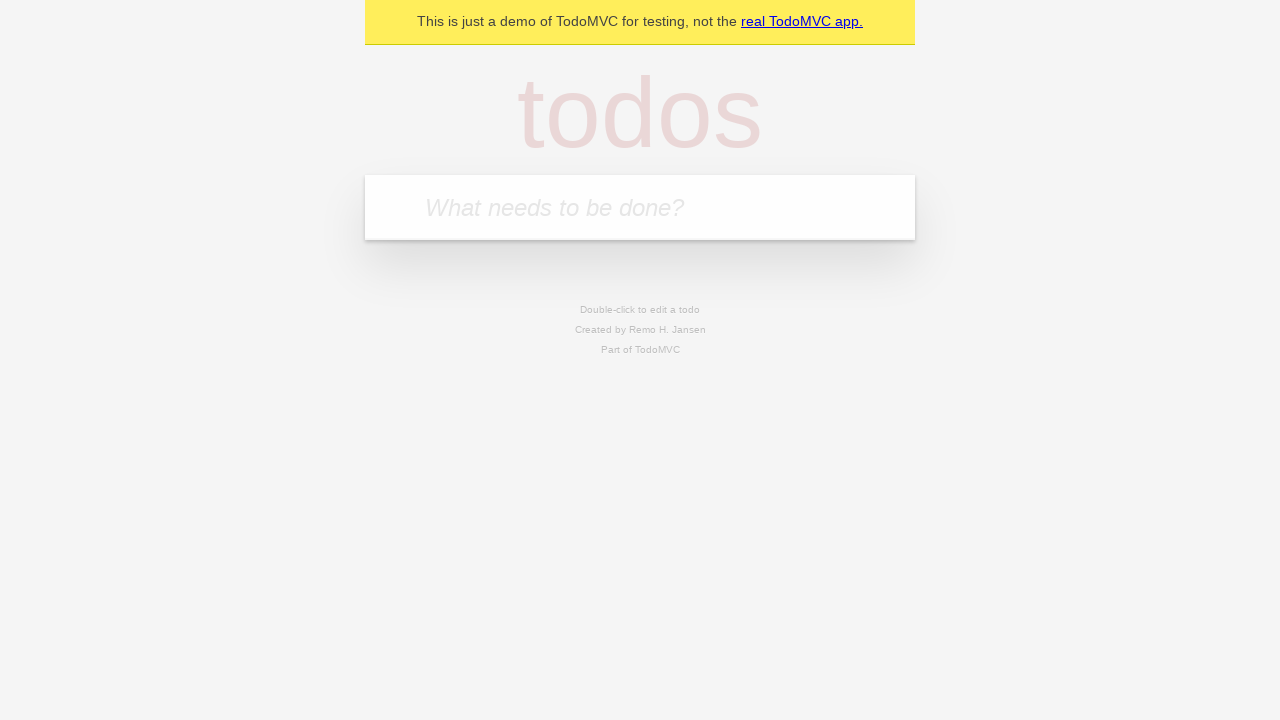

Located the 'What needs to be done?' input field
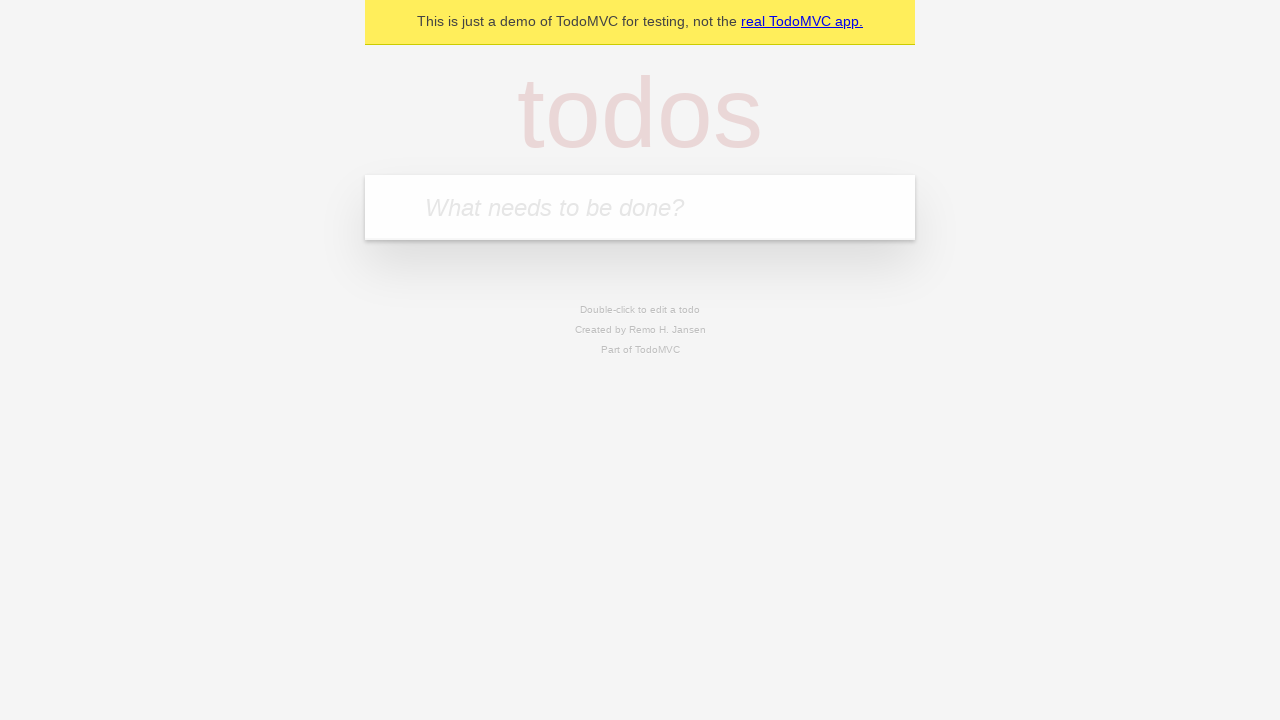

Filled todo input with 'buy some cheese' on internal:attr=[placeholder="What needs to be done?"i]
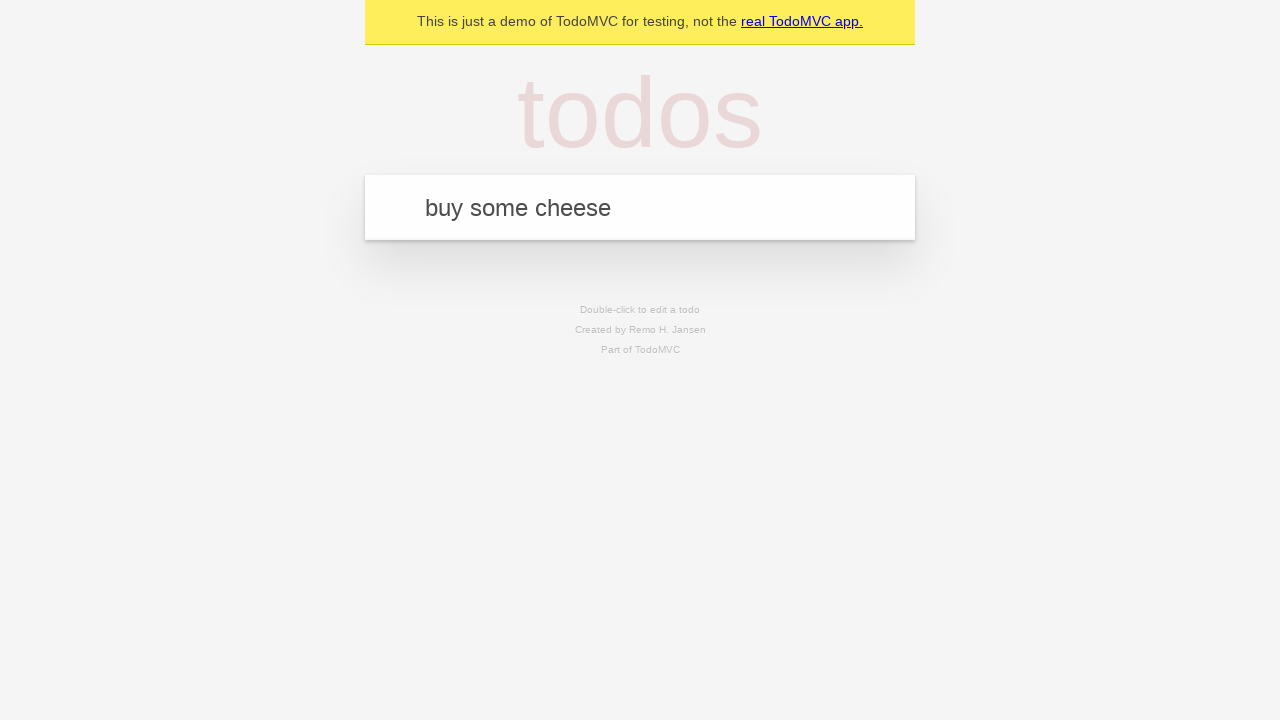

Pressed Enter to create todo item 'buy some cheese' on internal:attr=[placeholder="What needs to be done?"i]
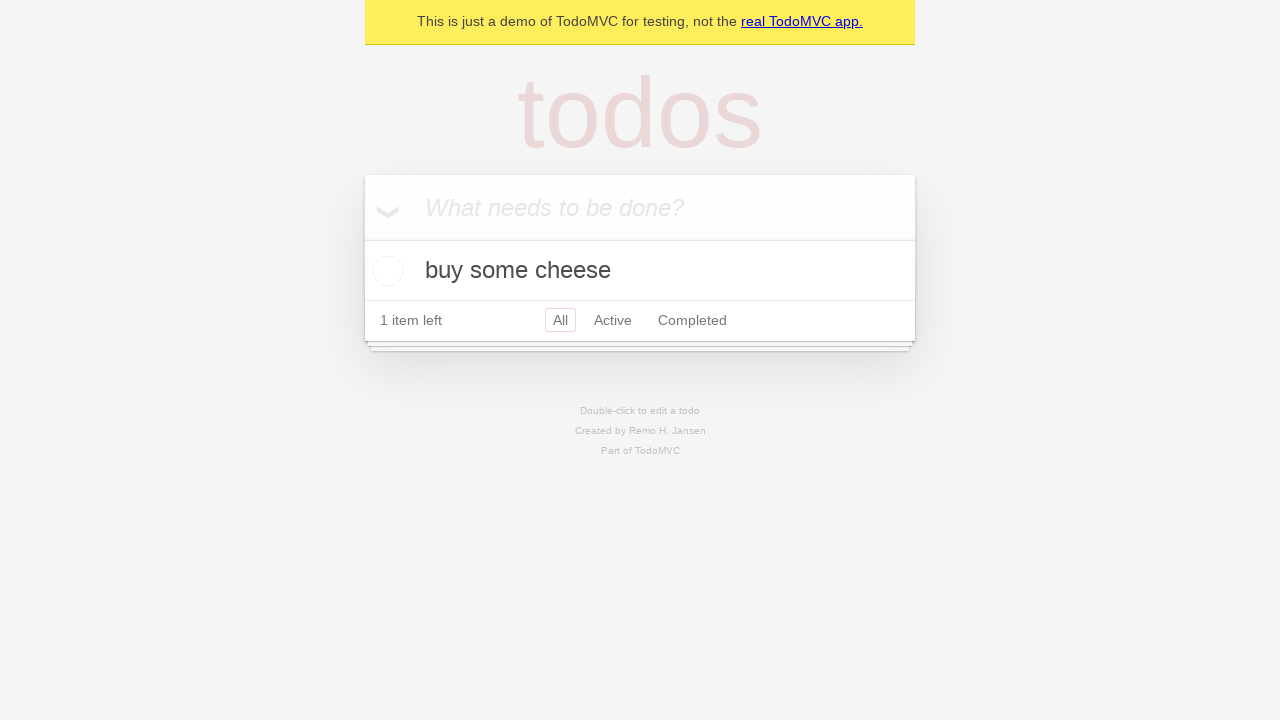

Filled todo input with 'feed the cat' on internal:attr=[placeholder="What needs to be done?"i]
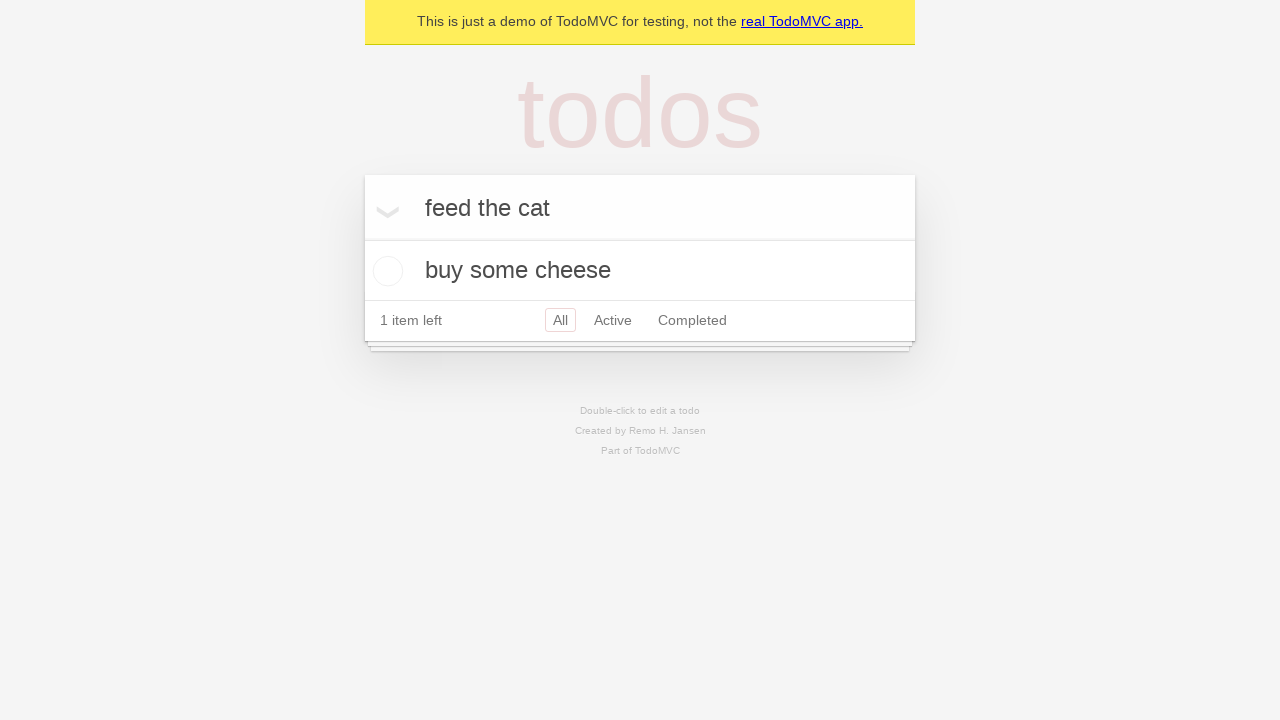

Pressed Enter to create todo item 'feed the cat' on internal:attr=[placeholder="What needs to be done?"i]
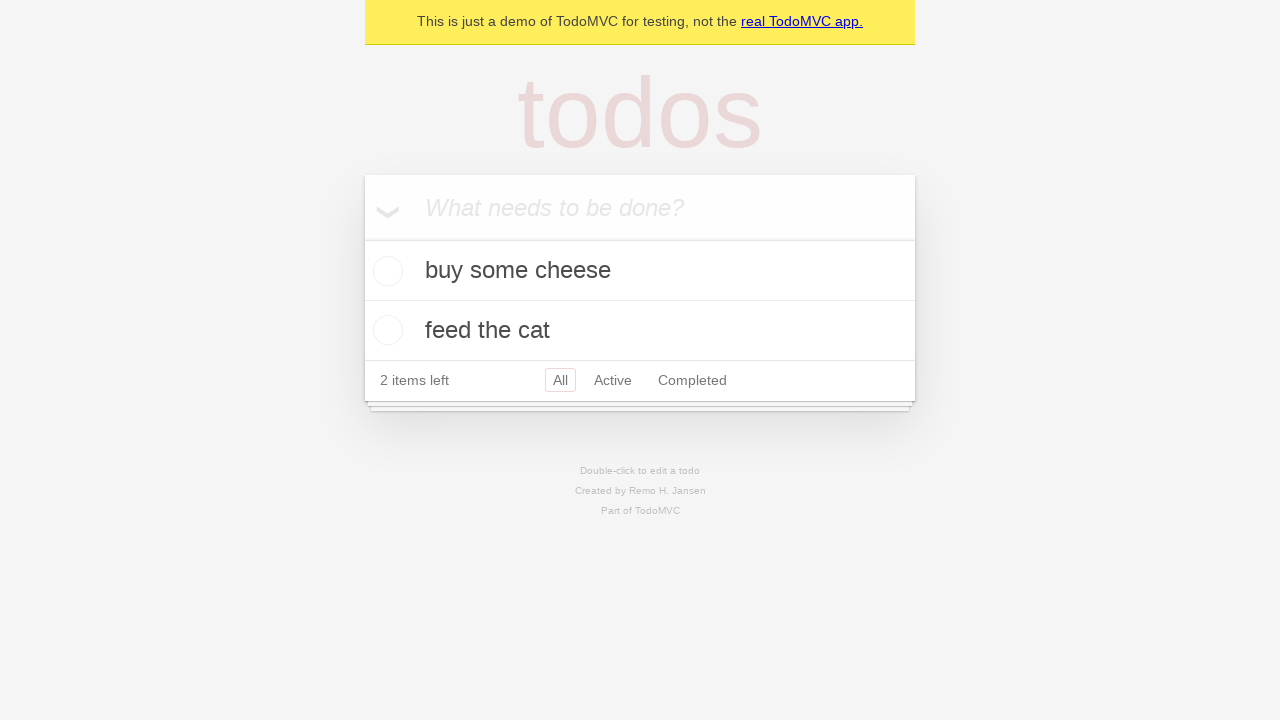

Waited for both todo items to appear in the DOM
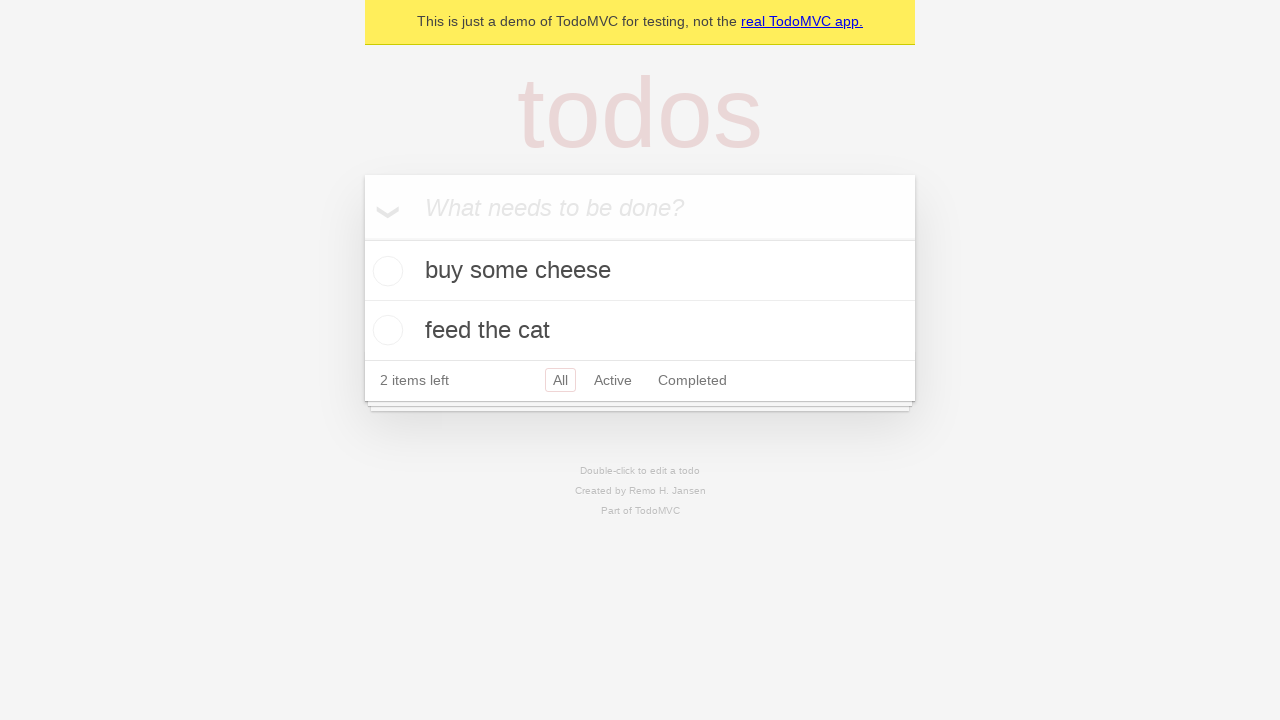

Located the first todo item
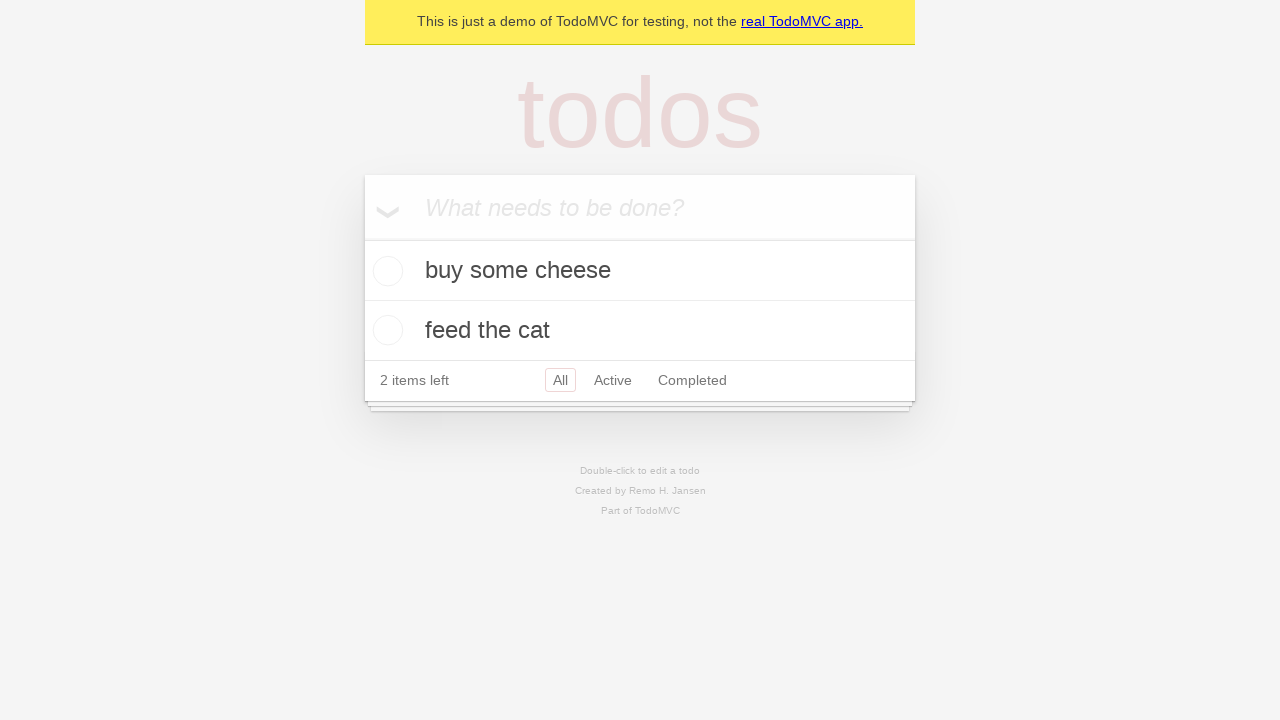

Marked the first todo item 'buy some cheese' as complete at (385, 271) on internal:testid=[data-testid="todo-item"s] >> nth=0 >> internal:role=checkbox
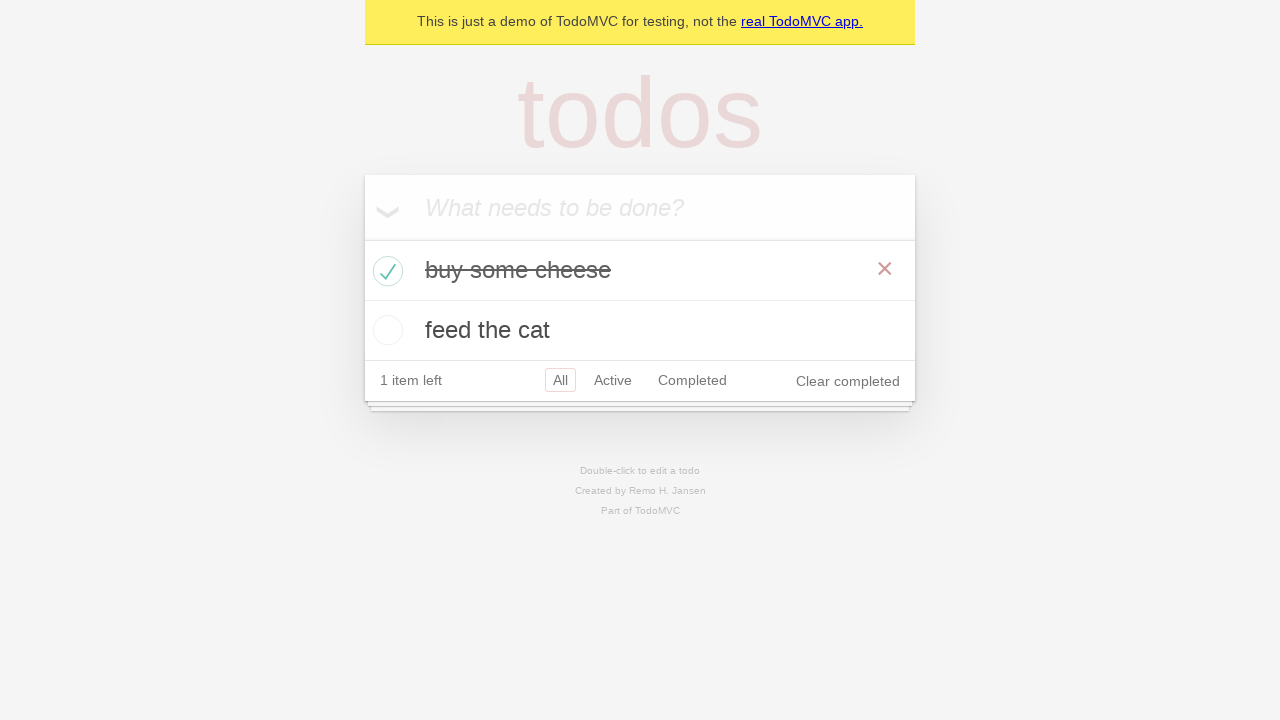

Located the second todo item
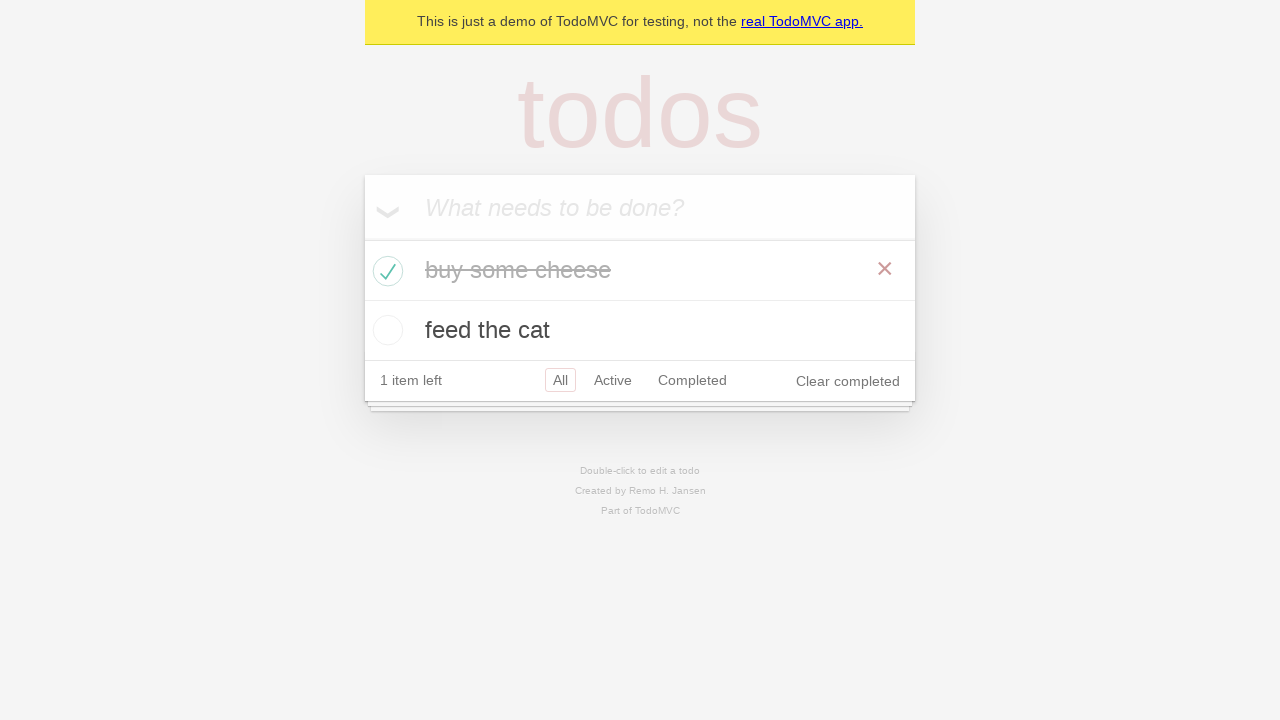

Marked the second todo item 'feed the cat' as complete at (385, 330) on internal:testid=[data-testid="todo-item"s] >> nth=1 >> internal:role=checkbox
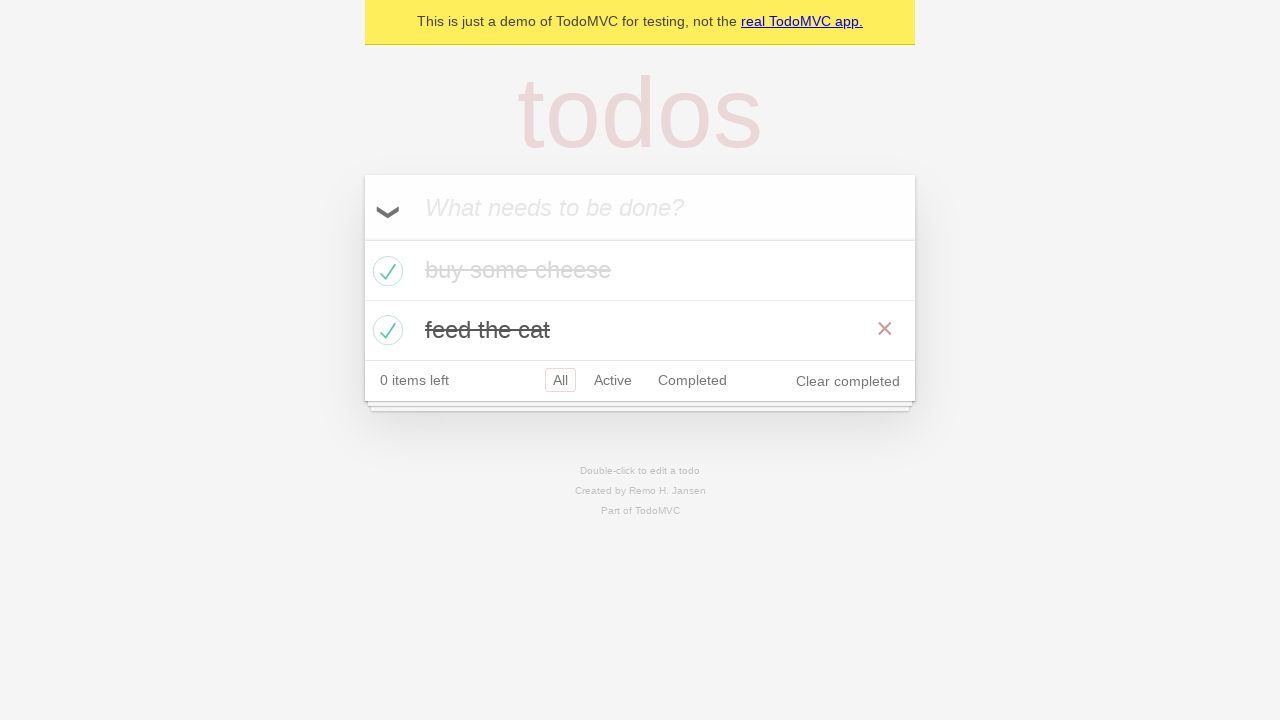

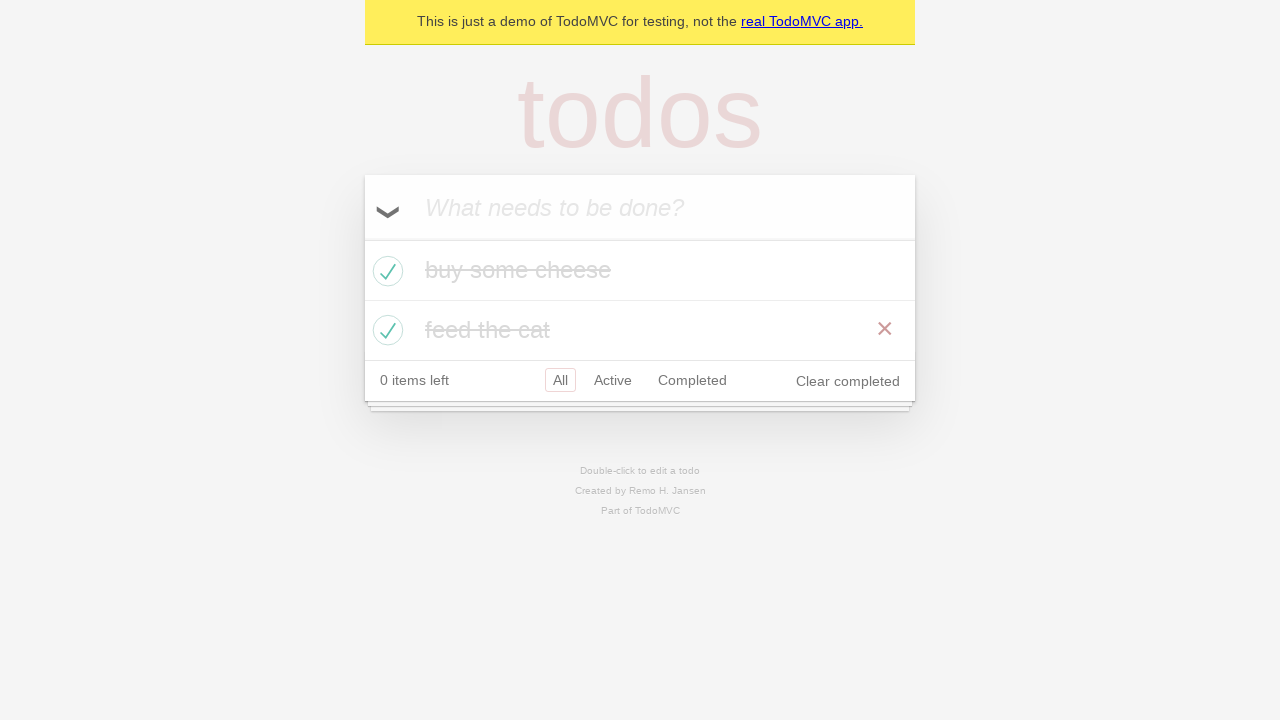